Tests locating a dropdown element and retrieving its text content

Starting URL: https://semantic-ui.com/modules/dropdown.html

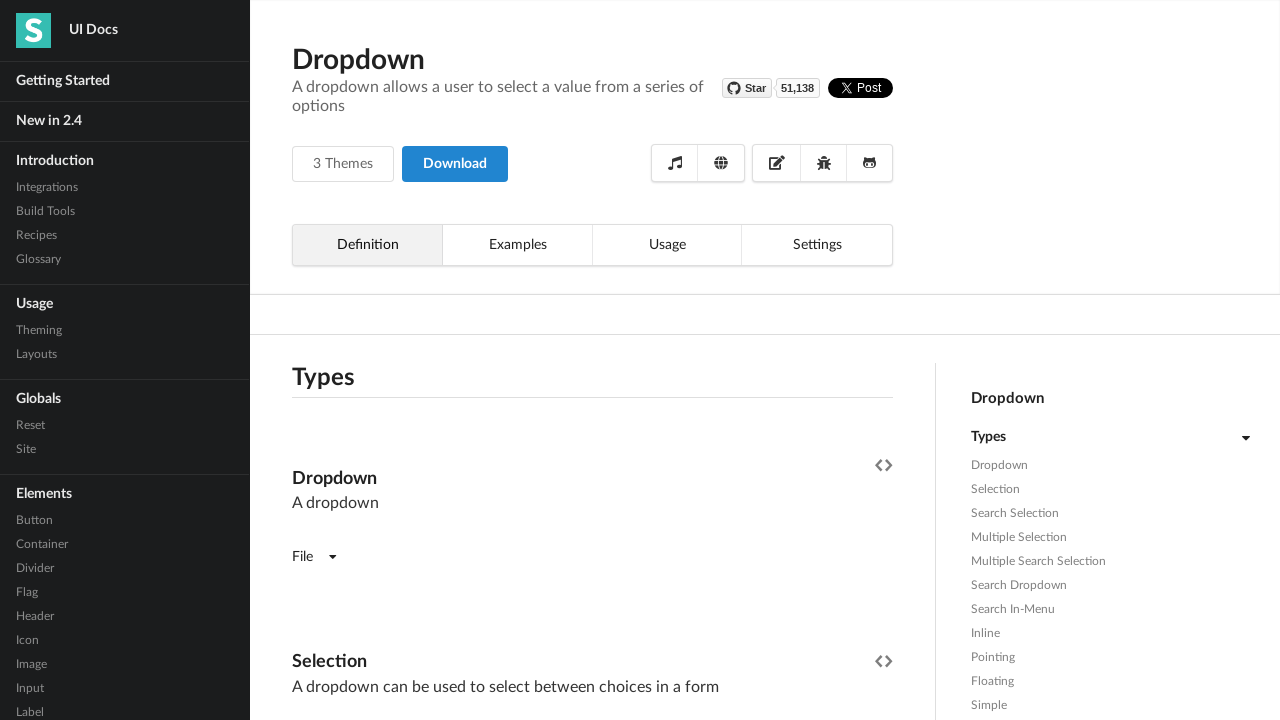

Navigated to Semantic UI dropdown module page
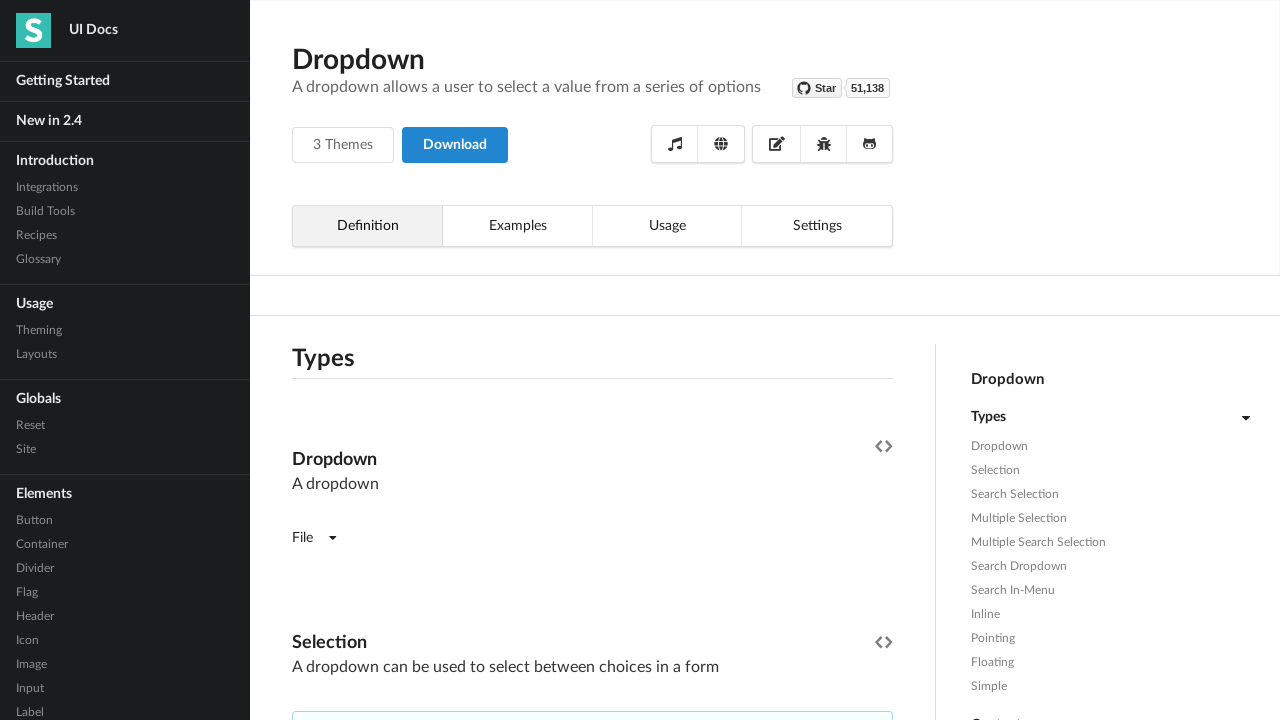

Located the first fluid search selection dropdown element
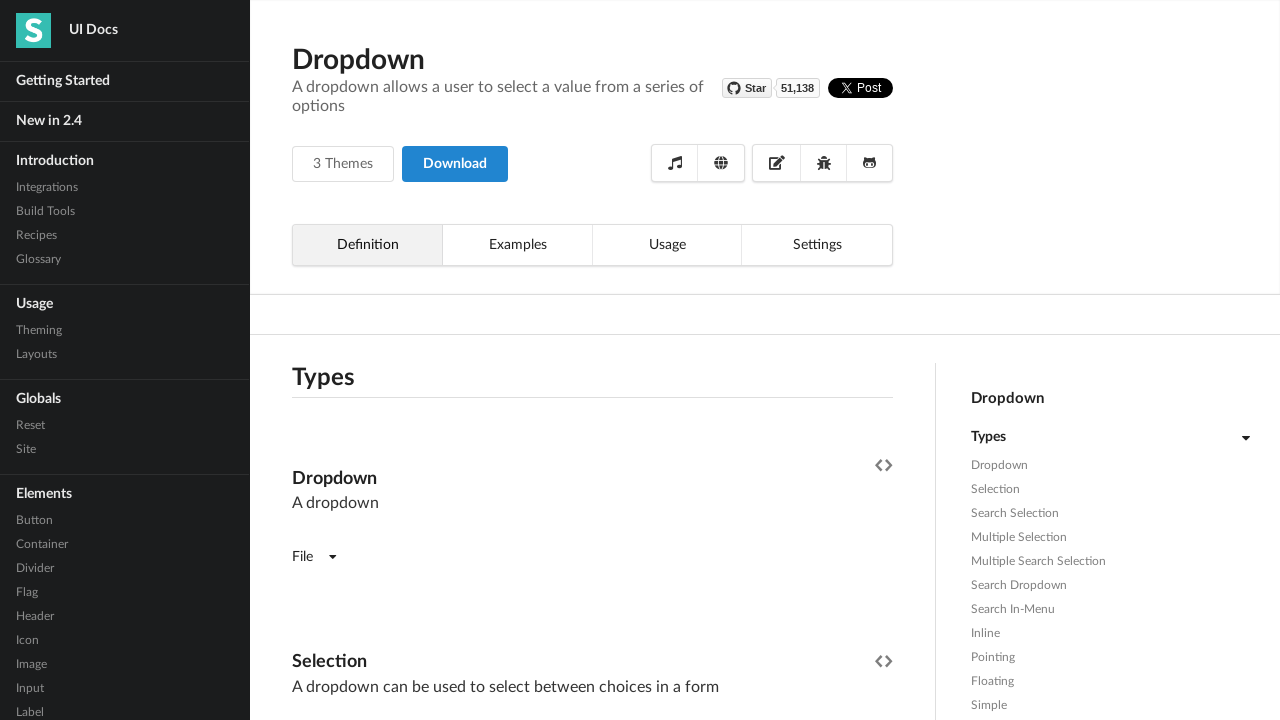

Retrieved dropdown text content
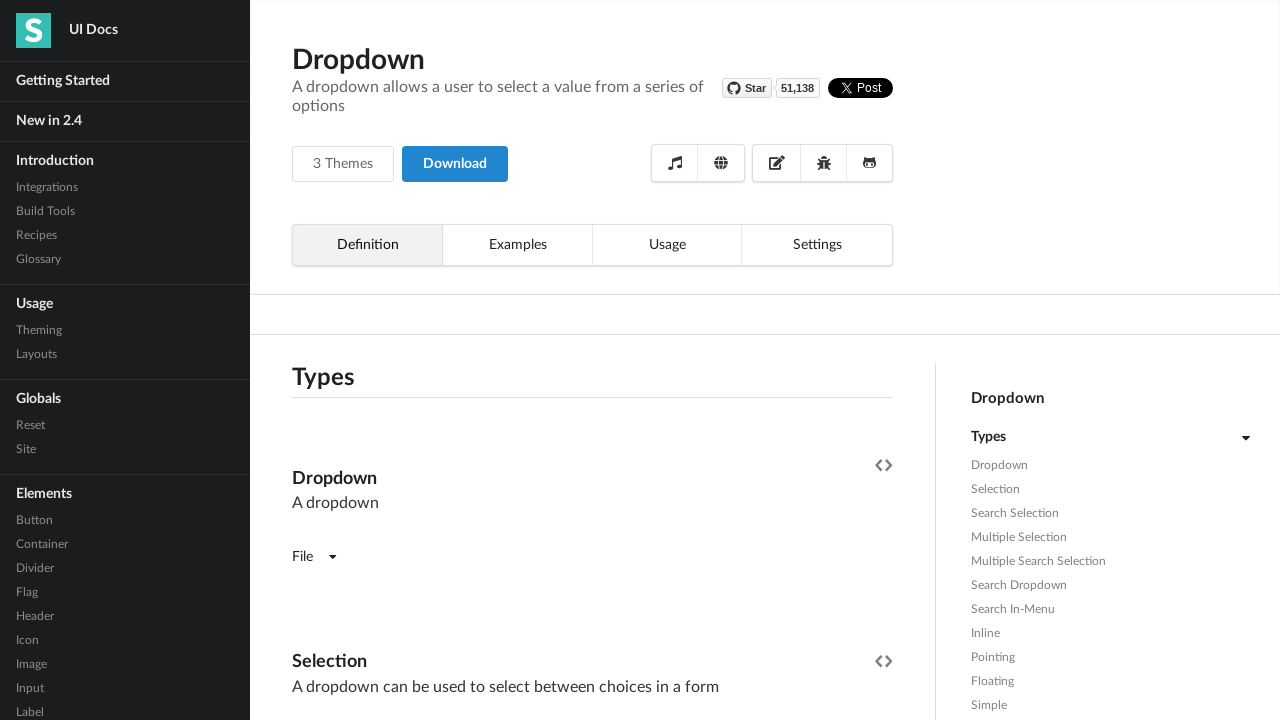

Printed dropdown text: 
        
        
        Select Country
        
        Afghanistan
        Aland Islands
        Albania
        Algeria
        American Samoa
        Andorra
        Angola
        Anguilla
        Antigua
        Argentina
        Armenia
        Aruba
        Australia
        Austria
        Azerbaijan
        Bahamas
        Bahrain
        Bangladesh
        Barbados
        Belarus
        Belgium
        Belize
        Benin
        Bermuda
        Bhutan
        Bolivia
        Bosnia
        Botswana
        Bouvet Island
        Brazil
        British Virgin Islands
        Brunei
        Bulgaria
        Burkina Faso
        Burma
        Burundi
        Caicos Islands
        Cambodia
        Cameroon
        Canada
        Cape Verde
        Cayman Islands
        Central African Republic
        Chad
        Chile
        China
        Christmas Island
        Cocos Islands
        Colombia
        Comoros
        Congo Brazzaville
        Congo
        Cook Islands
        Costa Rica
        Cote Divoire
        Croatia
        Cuba
        Cyprus
        Czech Republic
        Denmark
        Djibouti
        Dominica
        Dominican Republic
        Ecuador
        Egypt
        El Salvador
        England
        Equatorial Guinea
        Eritrea
        Estonia
        Ethiopia
        European Union
        Falkland Islands
        Faroe Islands
        Fiji
        Finland
        France
        French Guiana
        French Polynesia
        French Territories
        Gabon
        Gambia
        Georgia
        Germany
        Ghana
        Gibraltar
        Greece
        Greenland
        Grenada
        Guadeloupe
        Guam
        Guatemala
        Guinea-Bissau
        Guinea
        Guyana
        Haiti
        Heard Island
        Honduras
        Hong Kong
        Hungary
        Iceland
        India
        Indian Ocean Territory
        Indonesia
        Iran
        Iraq
        Ireland
        Israel
        Italy
        Jamaica
        Japan
        Jordan
        Kazakhstan
        Kenya
        Kiribati
        Kuwait
        Kyrgyzstan
        Laos
        Latvia
        Lebanon
        Lesotho
        Liberia
        Libya
        Liechtenstein
        Lithuania
        Luxembourg
        Macau
        Macedonia
        Madagascar
        Malawi
        Malaysia
        Maldives
        Mali
        Malta
        Marshall Islands
        Martinique
        Mauritania
        Mauritius
        Mayotte
        Mexico
        Micronesia
        Moldova
        Monaco
        Mongolia
        Montenegro
        Montserrat
        Morocco
        Mozambique
        Namibia
        Nauru
        Nepal
        Netherlands Antilles
        Netherlands
        New Caledonia
        New Guinea
        New Zealand
        Nicaragua
        Niger
        Nigeria
        Niue
        Norfolk Island
        North Korea
        Northern Mariana Islands
        Norway
        Oman
        Pakistan
        Palau
        Palestine
        Panama
        Paraguay
        Peru
        Philippines
        Pitcairn Islands
        Poland
        Portugal
        Puerto Rico
        Qatar
        Reunion
        Romania
        Russia
        Rwanda
        Saint Helena
        Saint Kitts and Nevis
        Saint Lucia
        Saint Pierre
        Saint Vincent
        Samoa
        San Marino
        Sandwich Islands
        Sao Tome
        Saudi Arabia
        Senegal
        Serbia
        Serbia
        Seychelles
        Sierra Leone
        Singapore
        Slovakia
        Slovenia
        Solomon Islands
        Somalia
        South Africa
        South Korea
        Spain
        Sri Lanka
        Sudan
        Suriname
        Svalbard
        Swaziland
        Sweden
        Switzerland
        Syria
        Taiwan
        Tajikistan
        Tanzania
        Thailand
        Timorleste
        Togo
        Tokelau
        Tonga
        Trinidad
        Tunisia
        Turkey
        Turkmenistan
        Tuvalu
        Uganda
        Ukraine
        United Arab Emirates
        United States
        Uruguay
        Us Minor Islands
        Us Virgin Islands
        Uzbekistan
        Vanuatu
        Vatican City
        Venezuela
        Vietnam
        Wallis and Futuna
        Western Sahara
        Yemen
        Zambia
        Zimbabwe
      

      
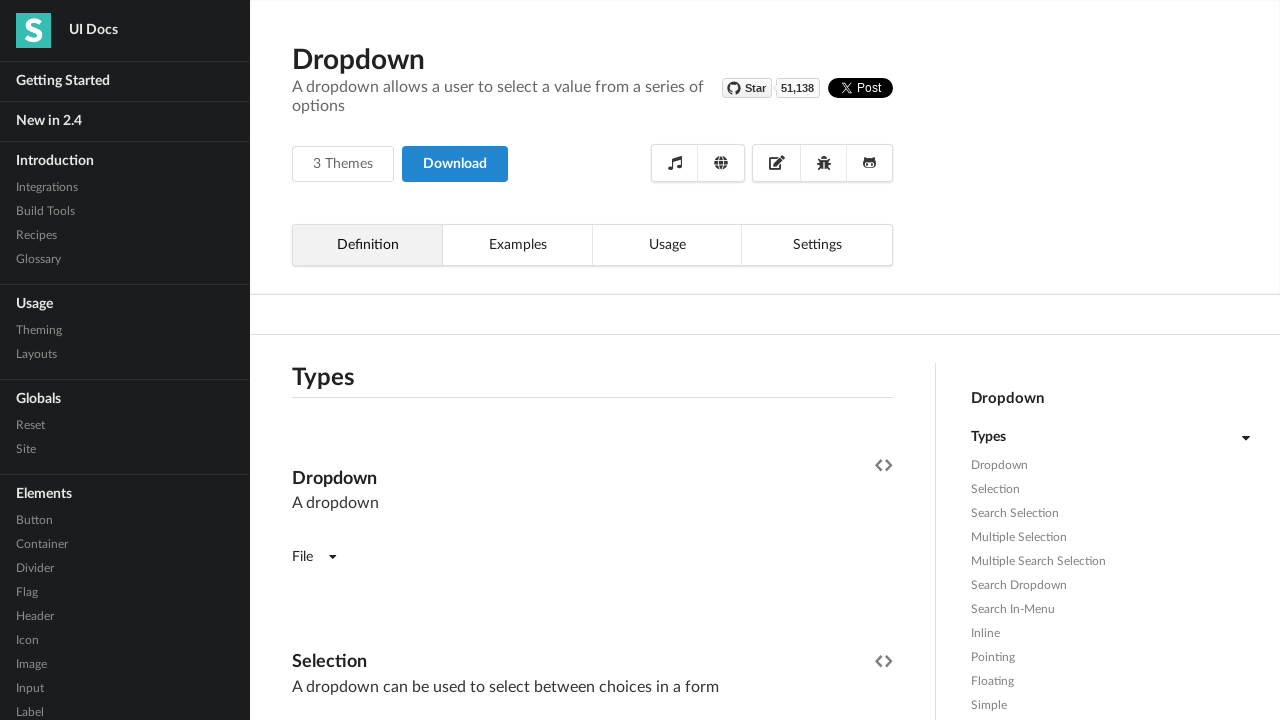

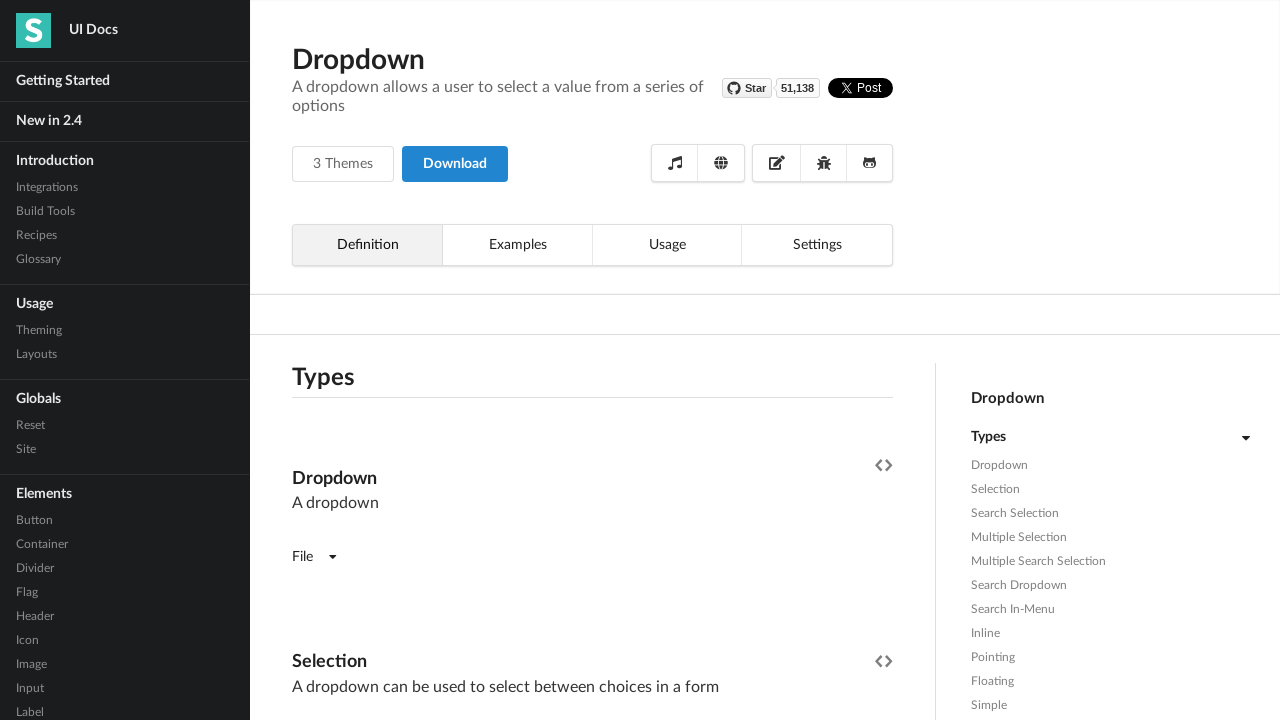